Tests clicking a button identified by class attribute and handling JavaScript alert dialogs. The test clicks the blue primary button 3 times, accepting the alert that appears after each click.

Starting URL: http://uitestingplayground.com/classattr

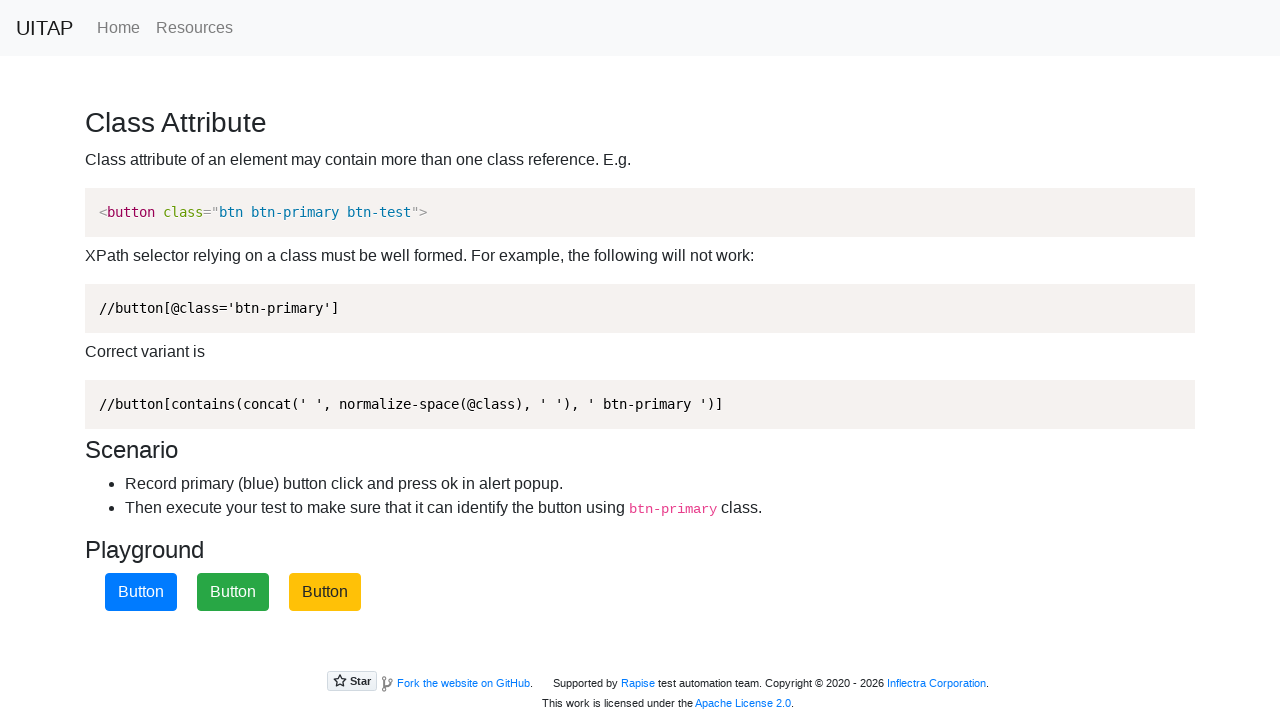

Clicked the blue primary button at (141, 592) on button.btn-primary
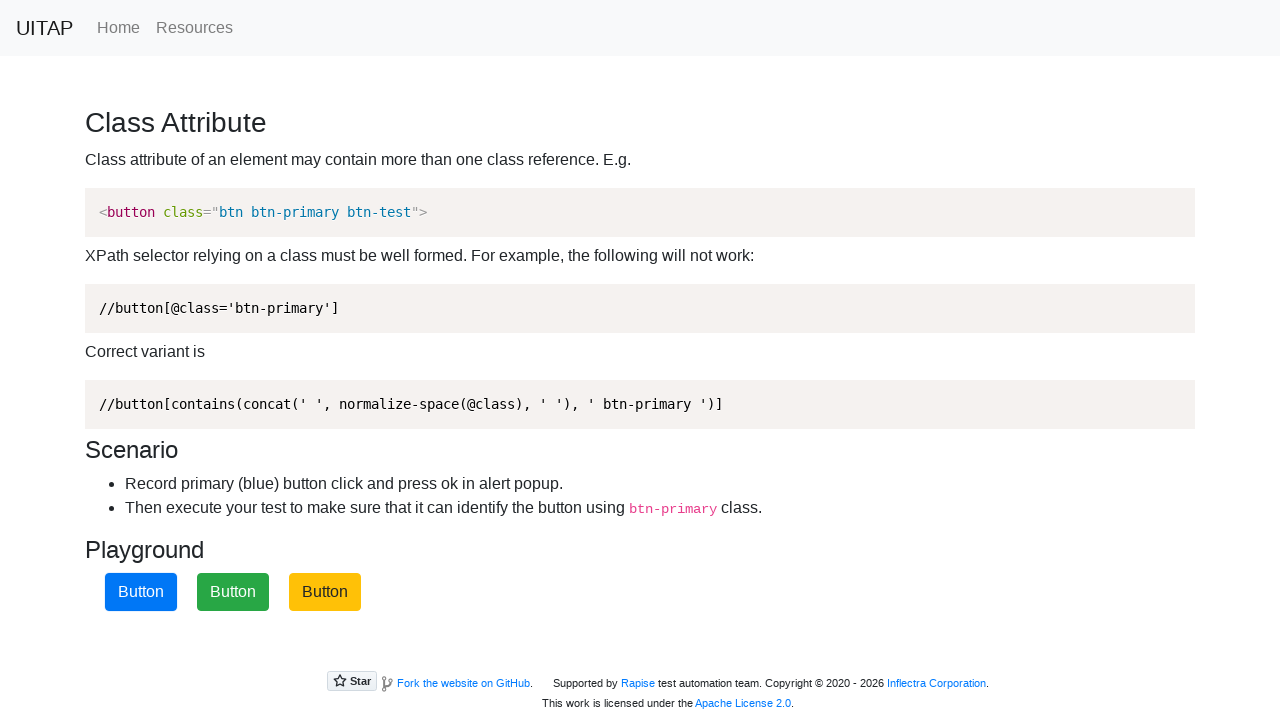

Set up alert dialog handler to accept alerts
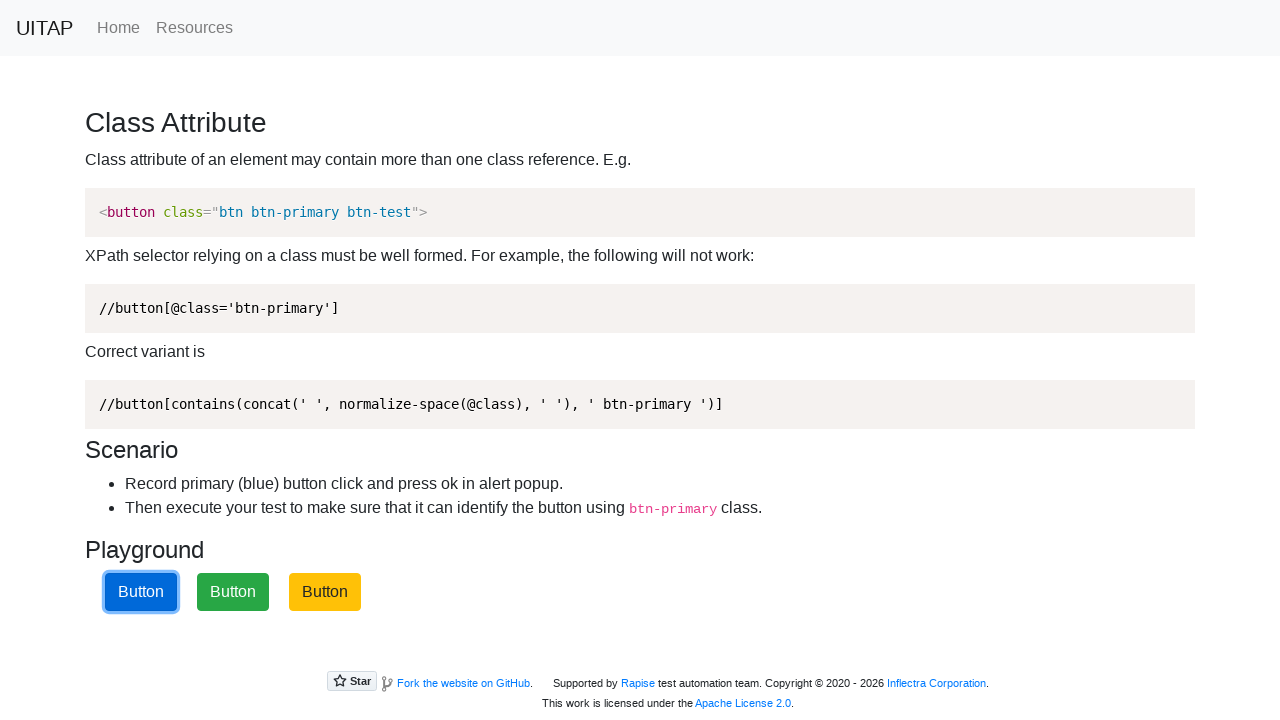

Waited 500ms for interaction to complete
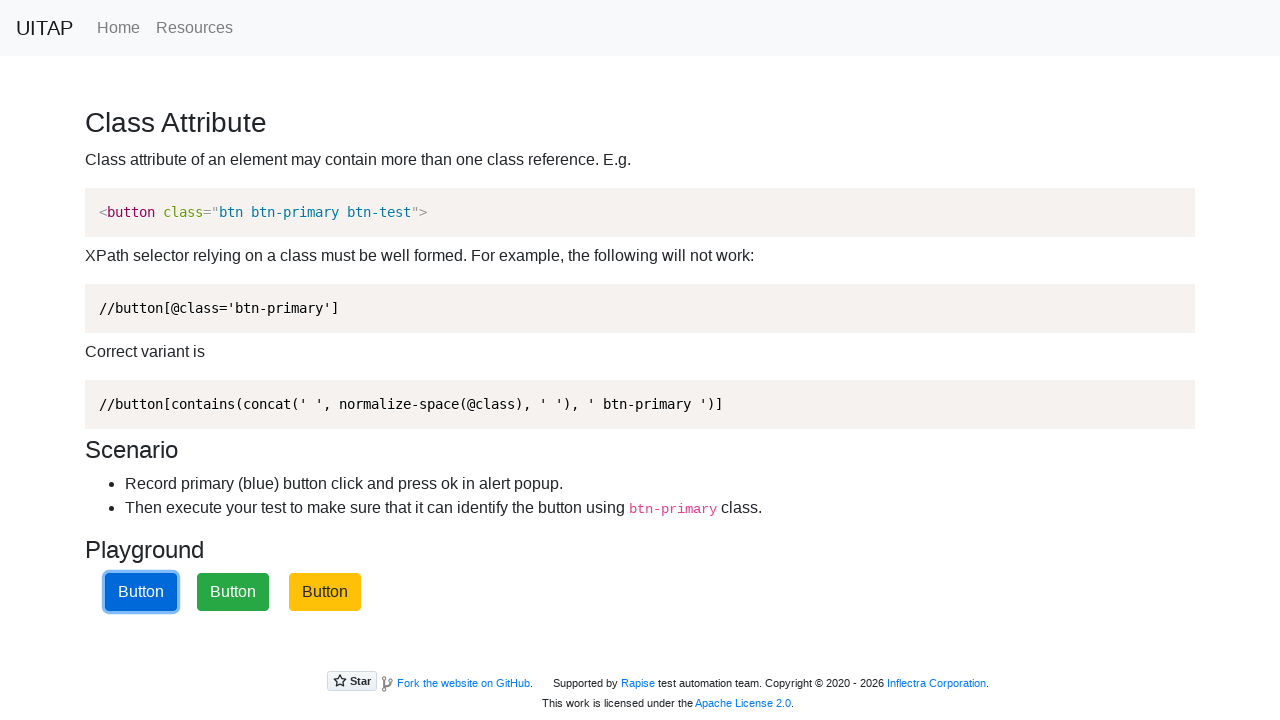

Clicked the blue primary button at (141, 592) on button.btn-primary
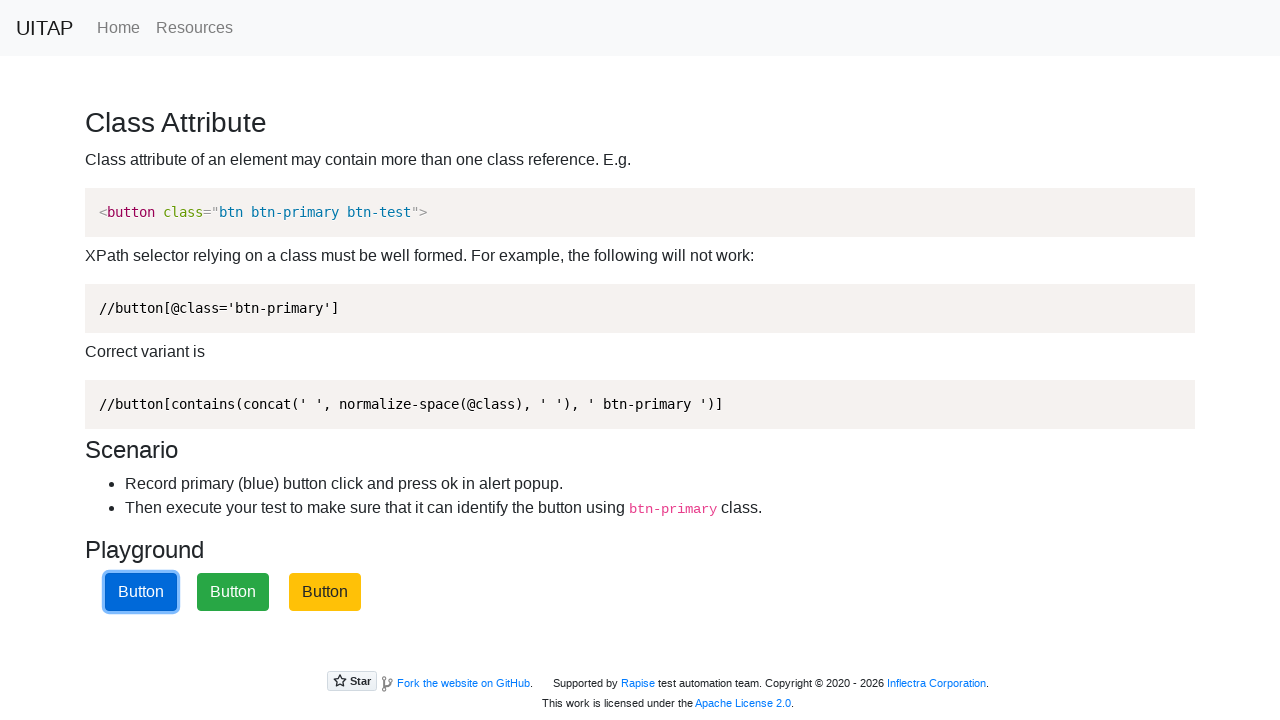

Set up alert dialog handler to accept alerts
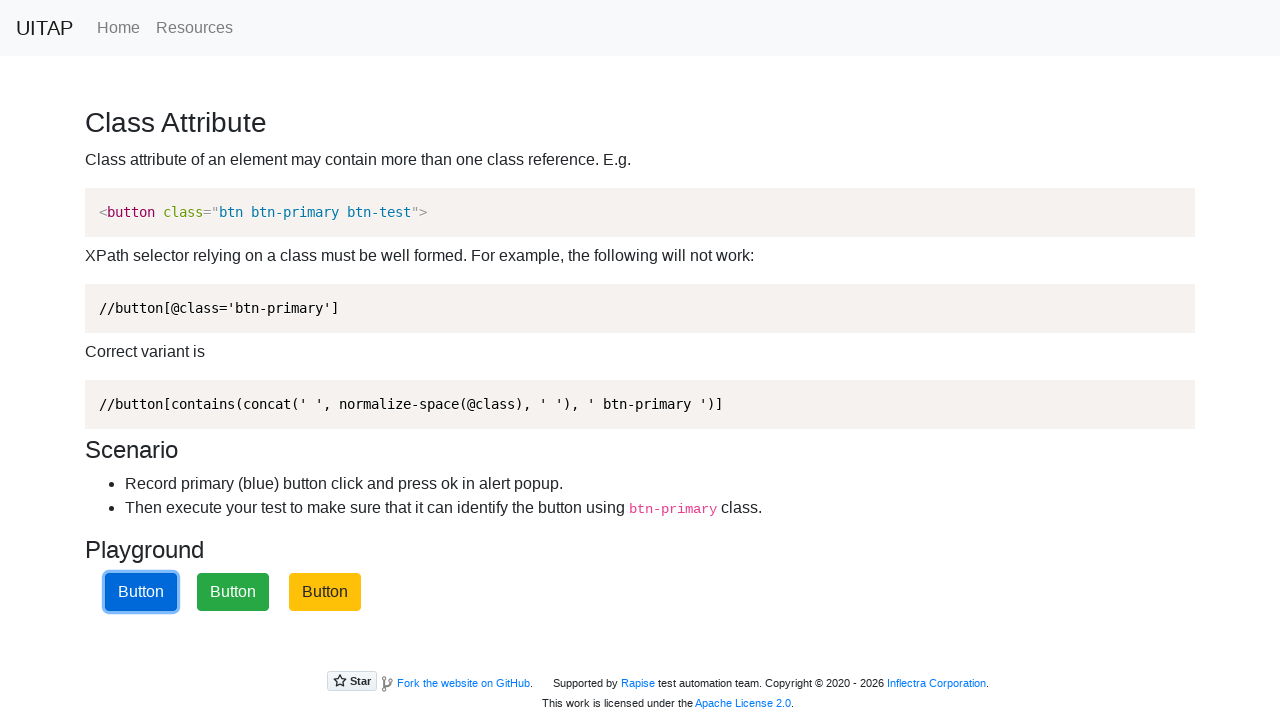

Waited 500ms for interaction to complete
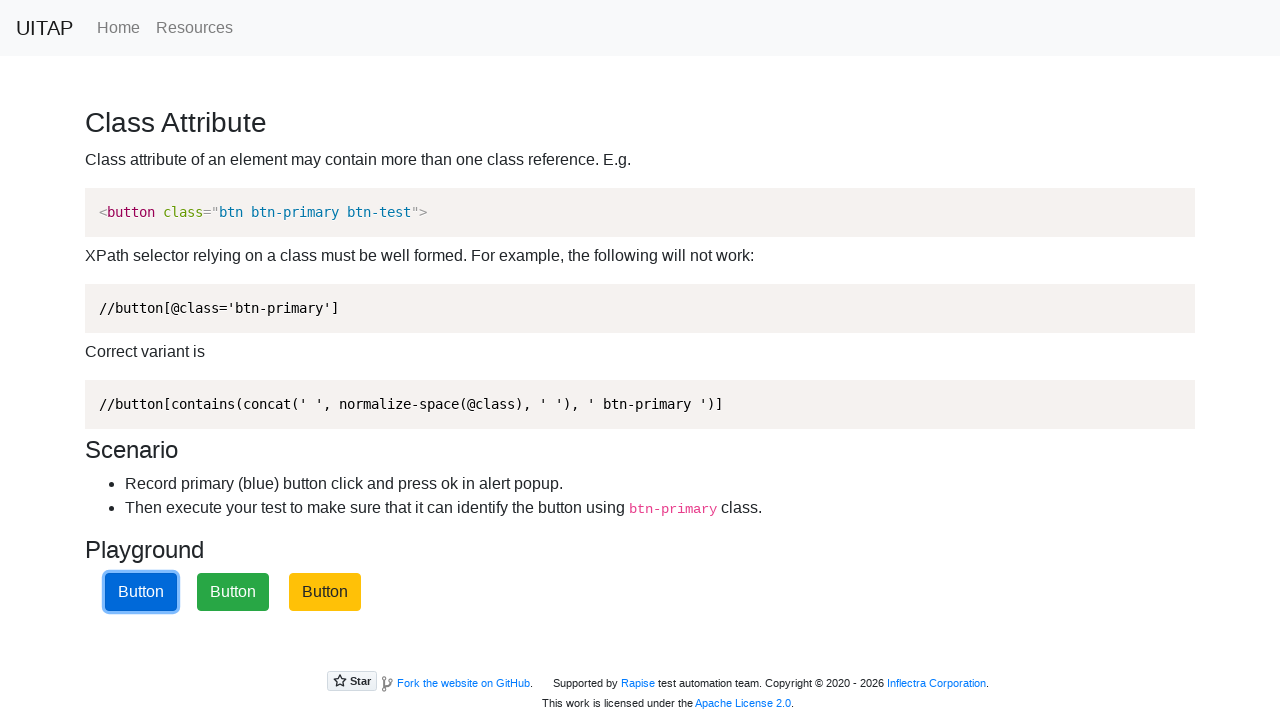

Clicked the blue primary button at (141, 592) on button.btn-primary
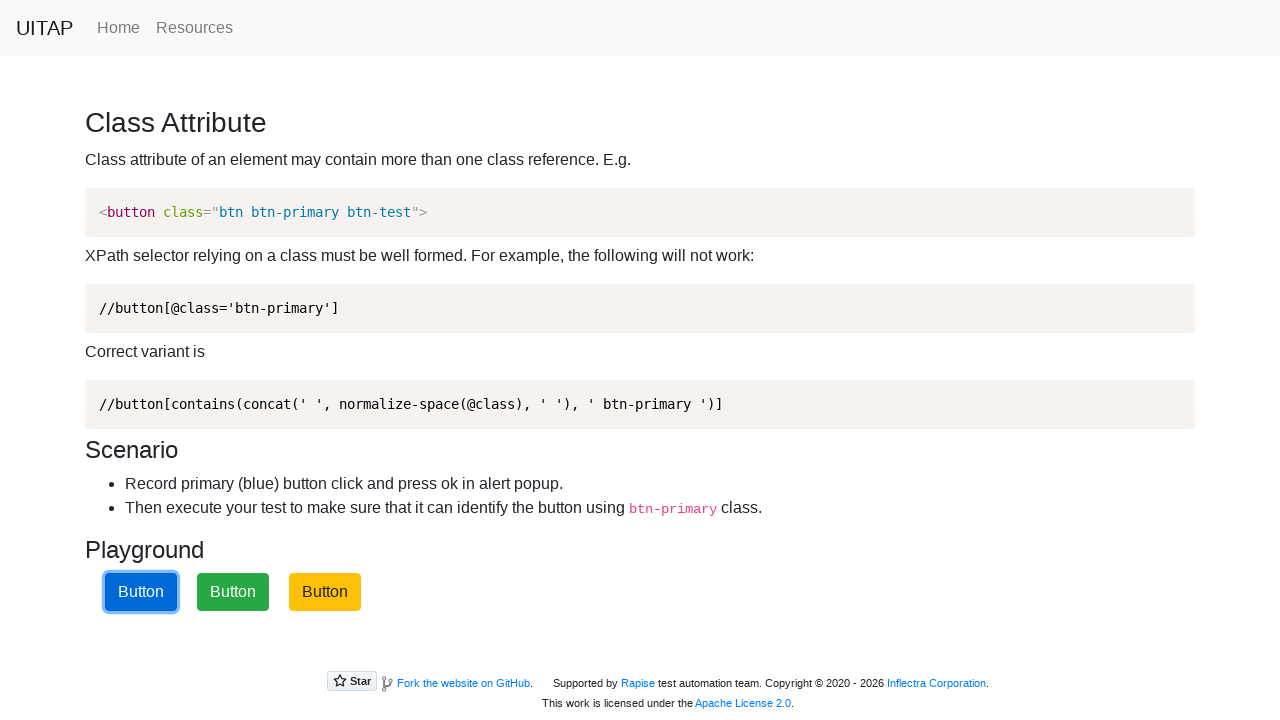

Set up alert dialog handler to accept alerts
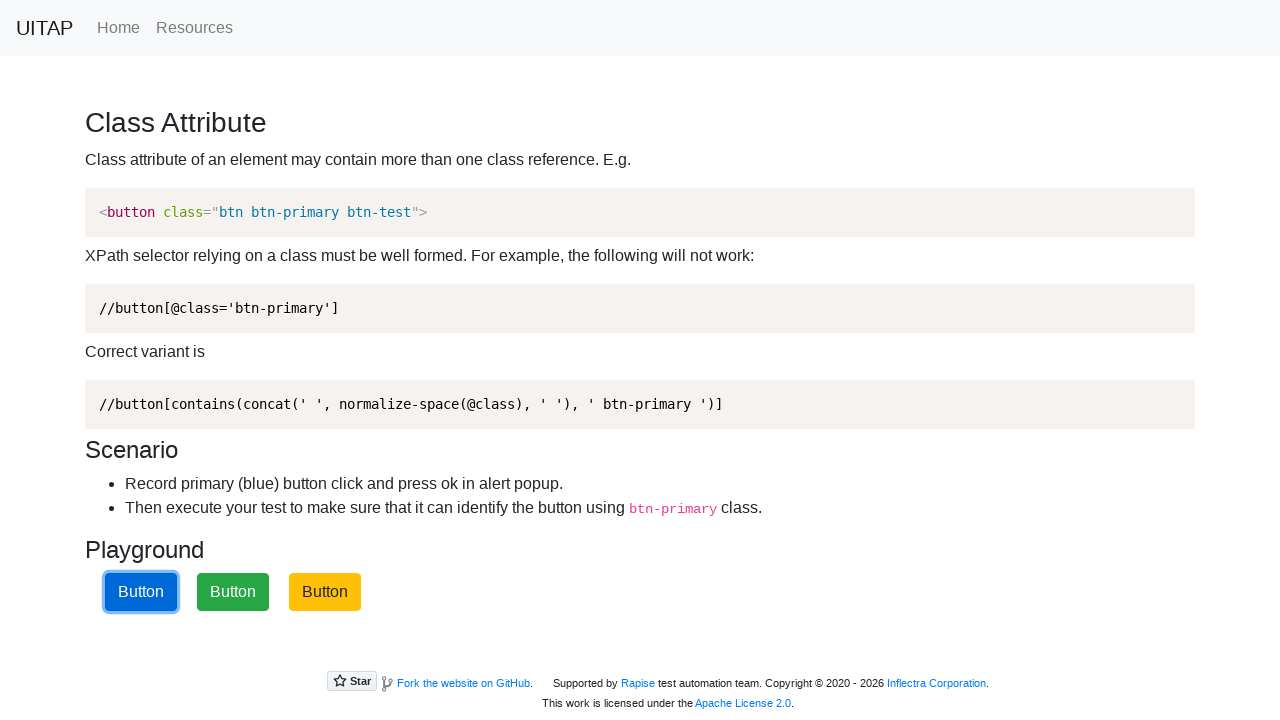

Waited 500ms for interaction to complete
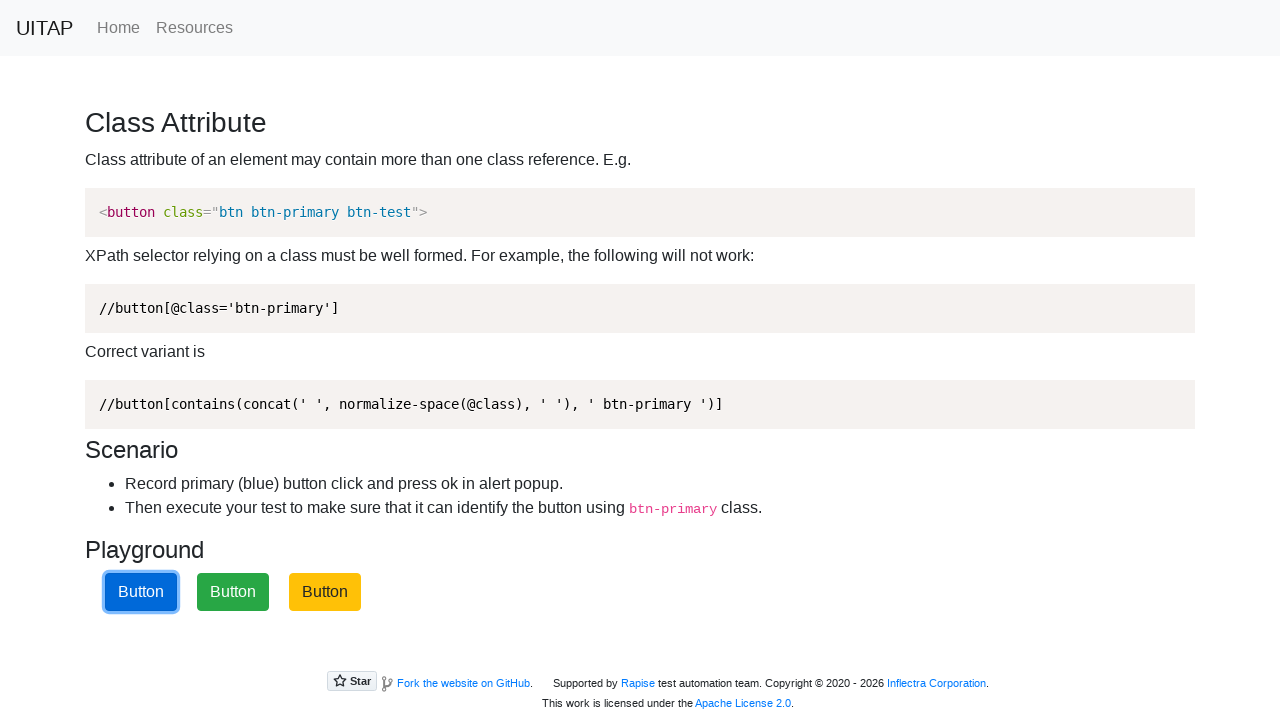

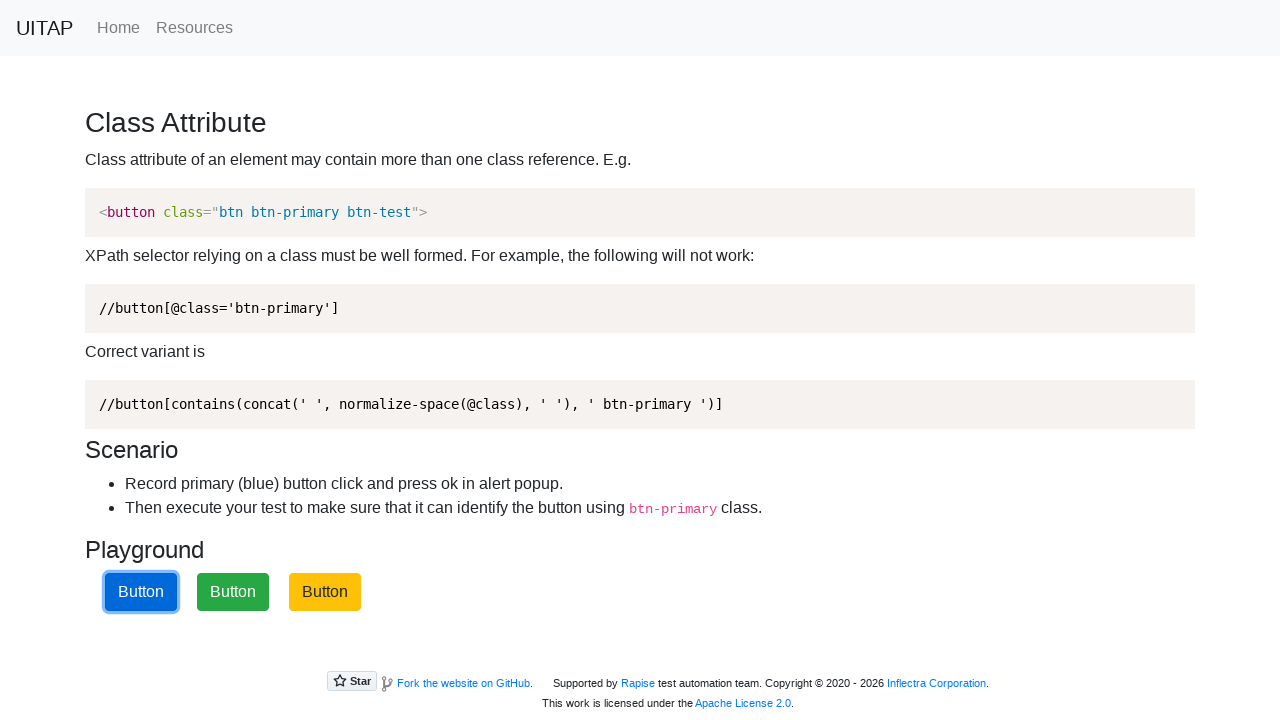